Navigates to Uncodemy website and verifies the page title matches the expected value

Starting URL: https://uncodemy.com/

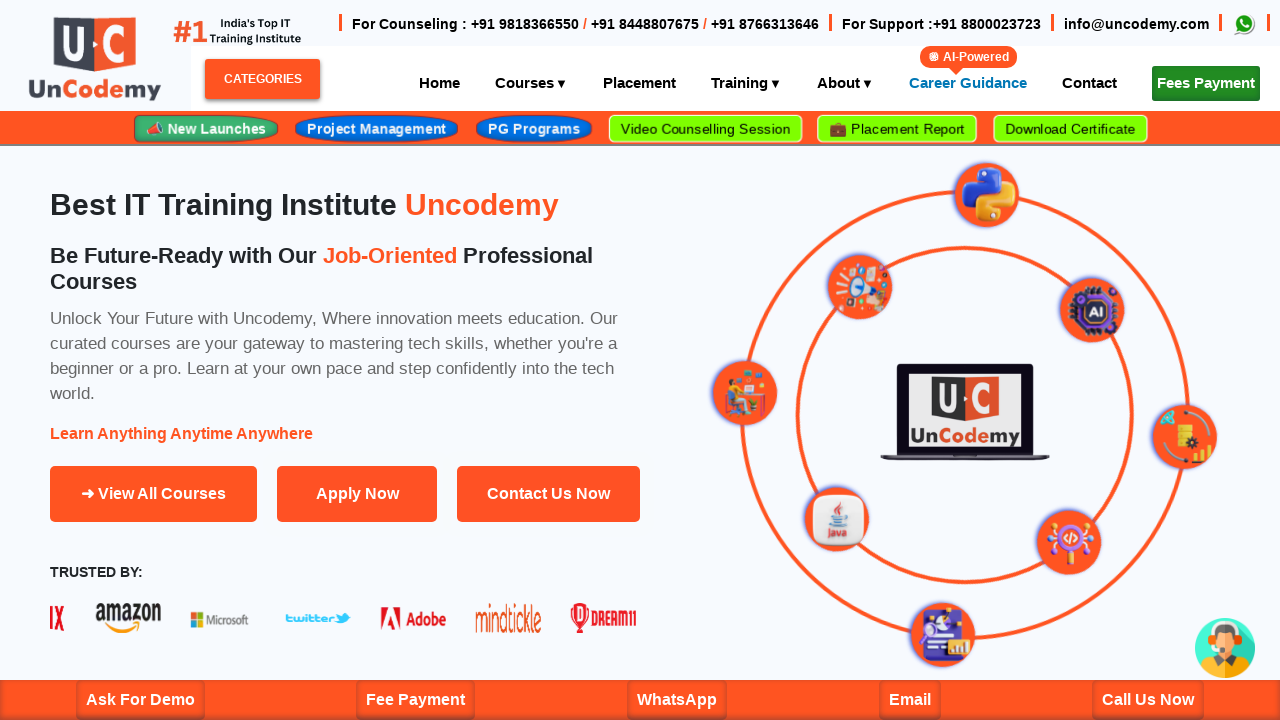

Navigated to https://uncodemy.com/
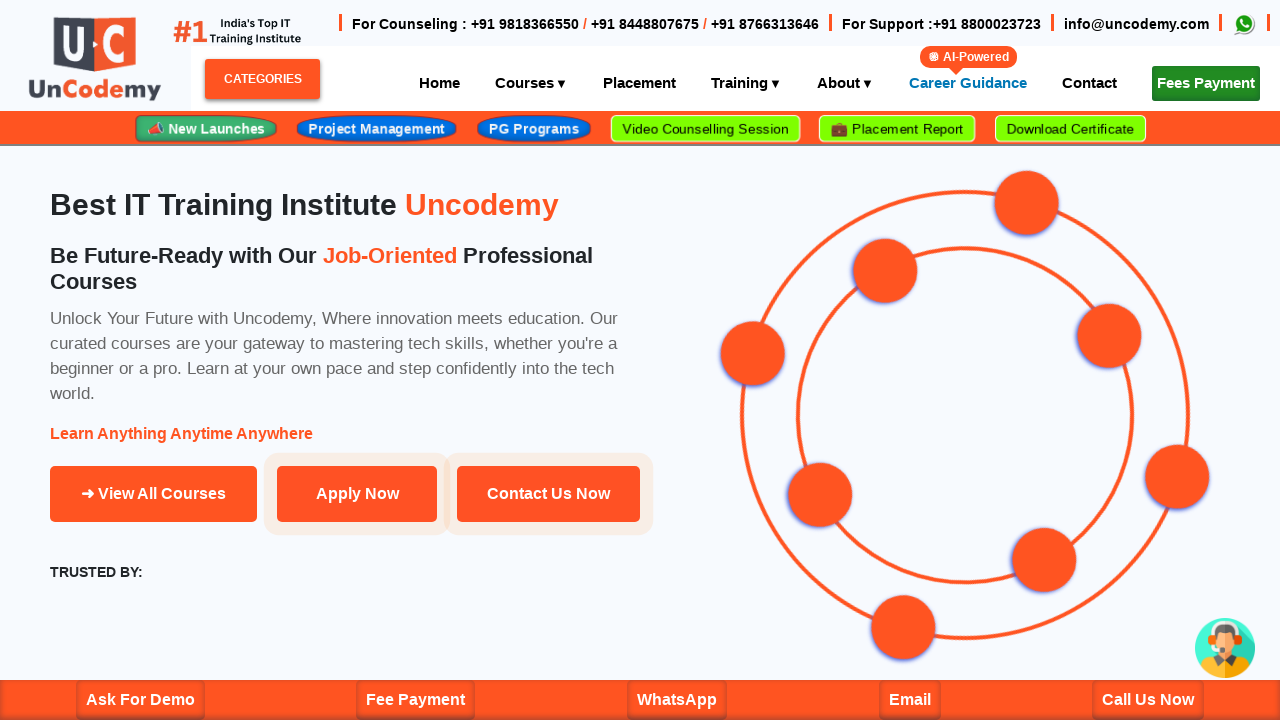

Retrieved page title
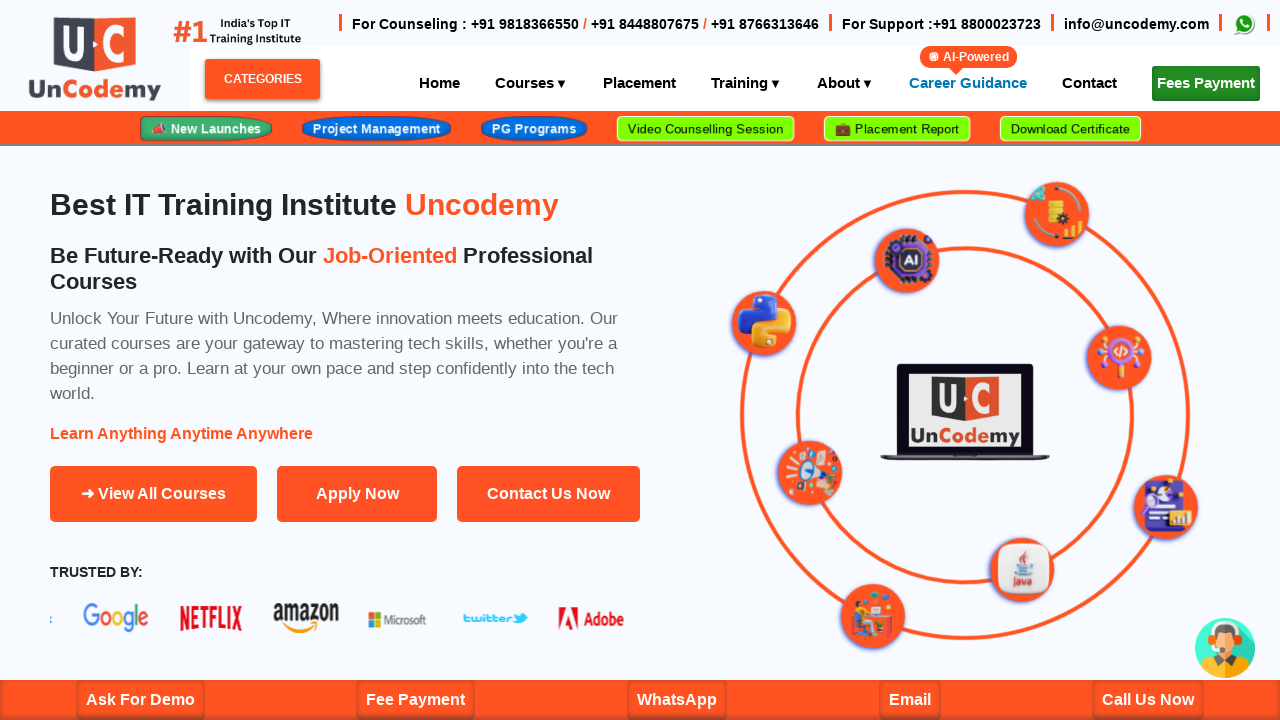

Verified page title matches expected value: 'Uncodemy - India's Best IT Training Institute in Noida | Delhi'
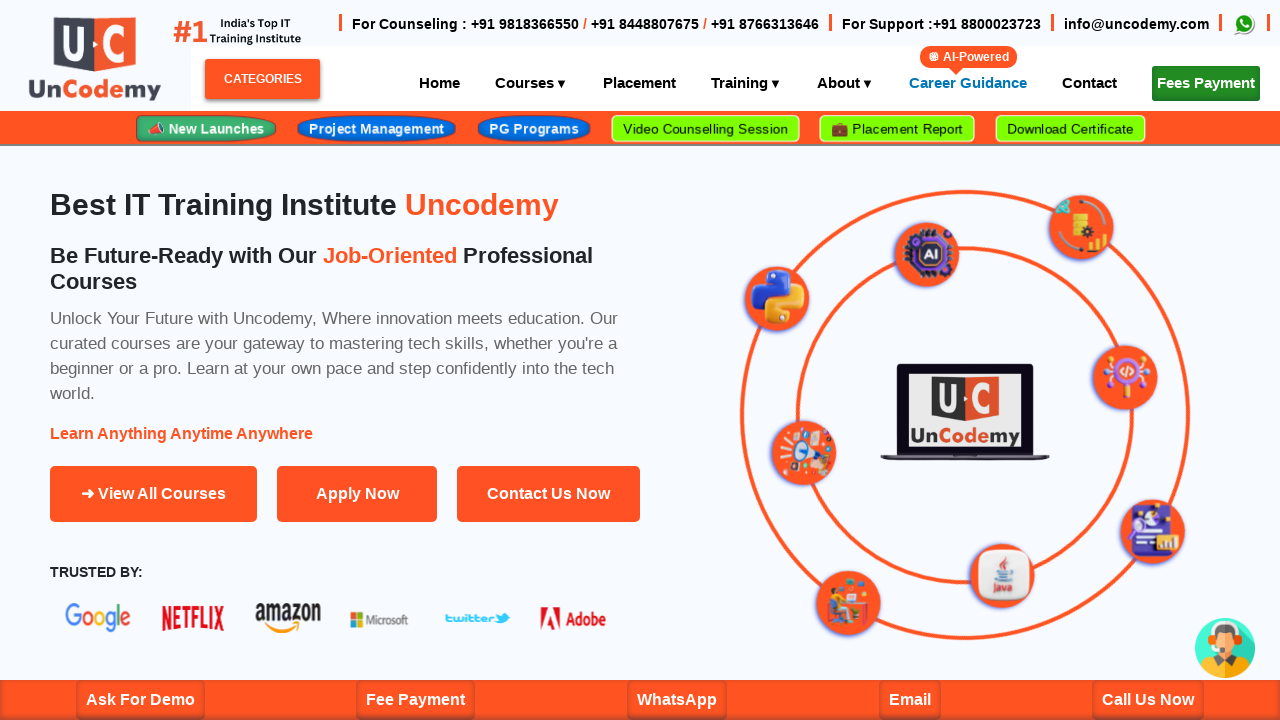

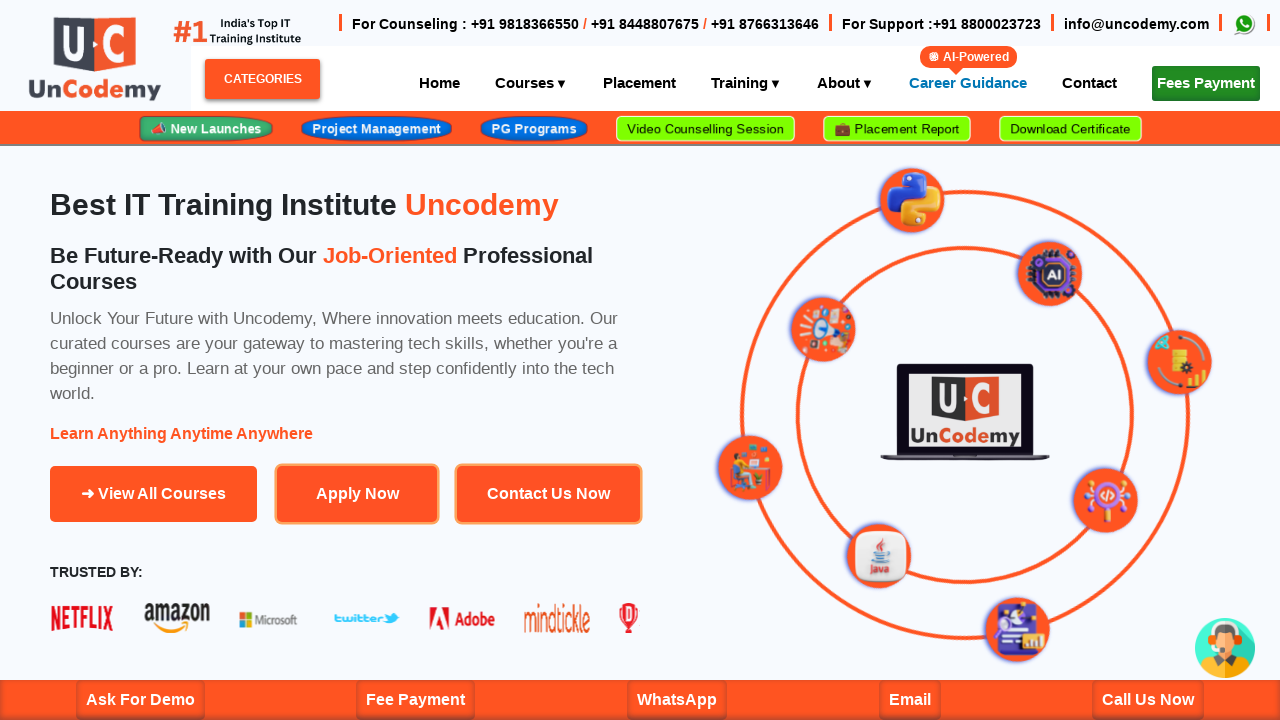